Tests dynamic content loading by clicking the Start button and verifying that "Hello World!" text appears after loading completes

Starting URL: https://the-internet.herokuapp.com/dynamic_loading/1

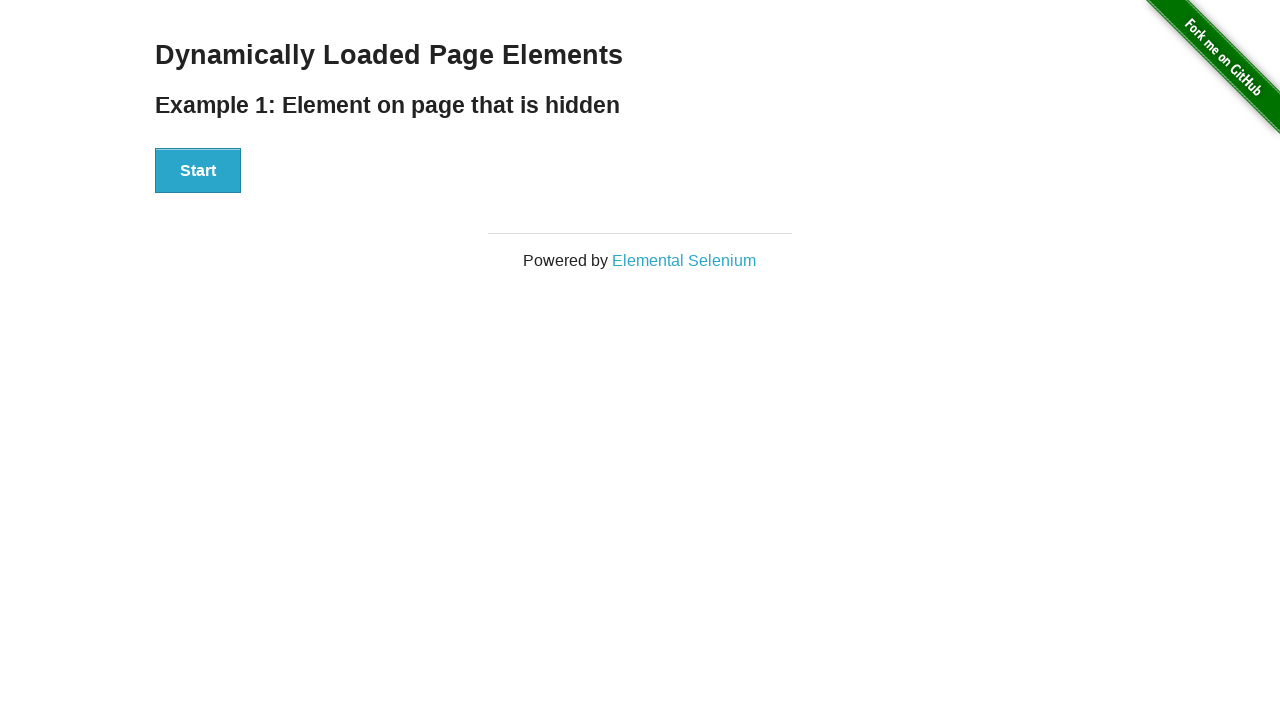

Clicked the Start button to initiate dynamic content loading at (198, 171) on xpath=//button
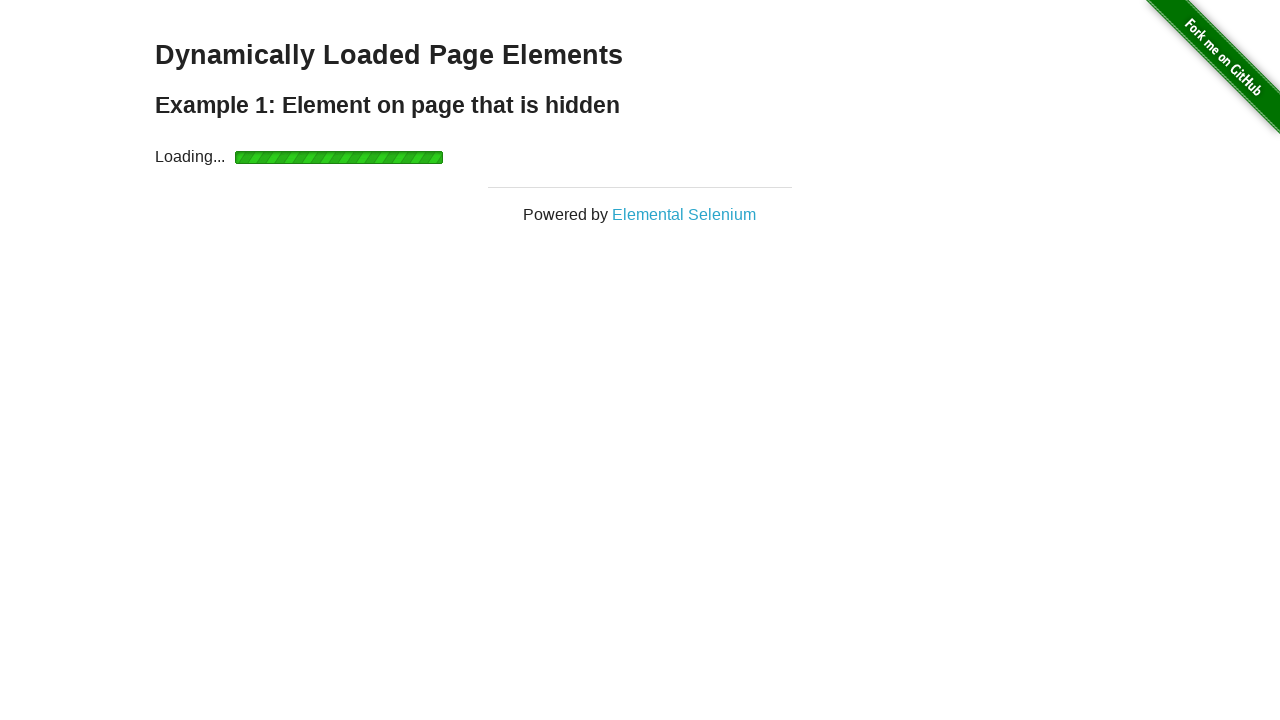

Waited for 'Hello World!' text to become visible after loading completes
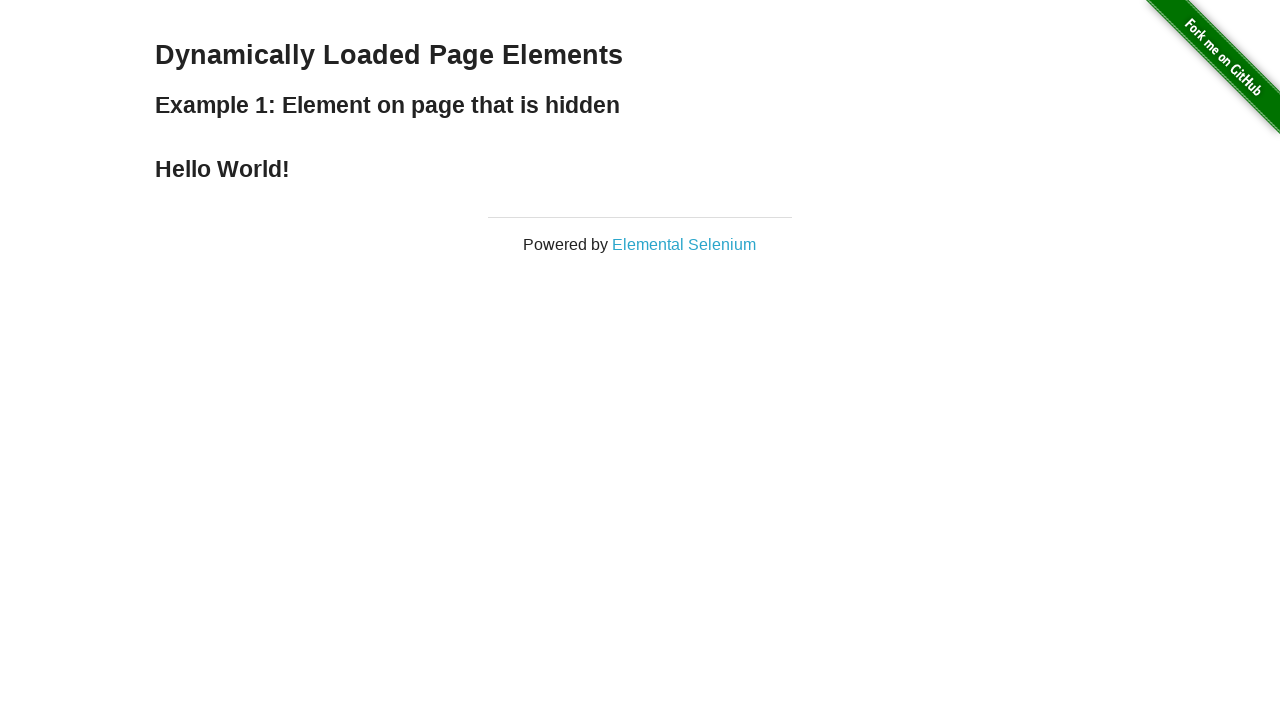

Located the 'Hello World!' text element
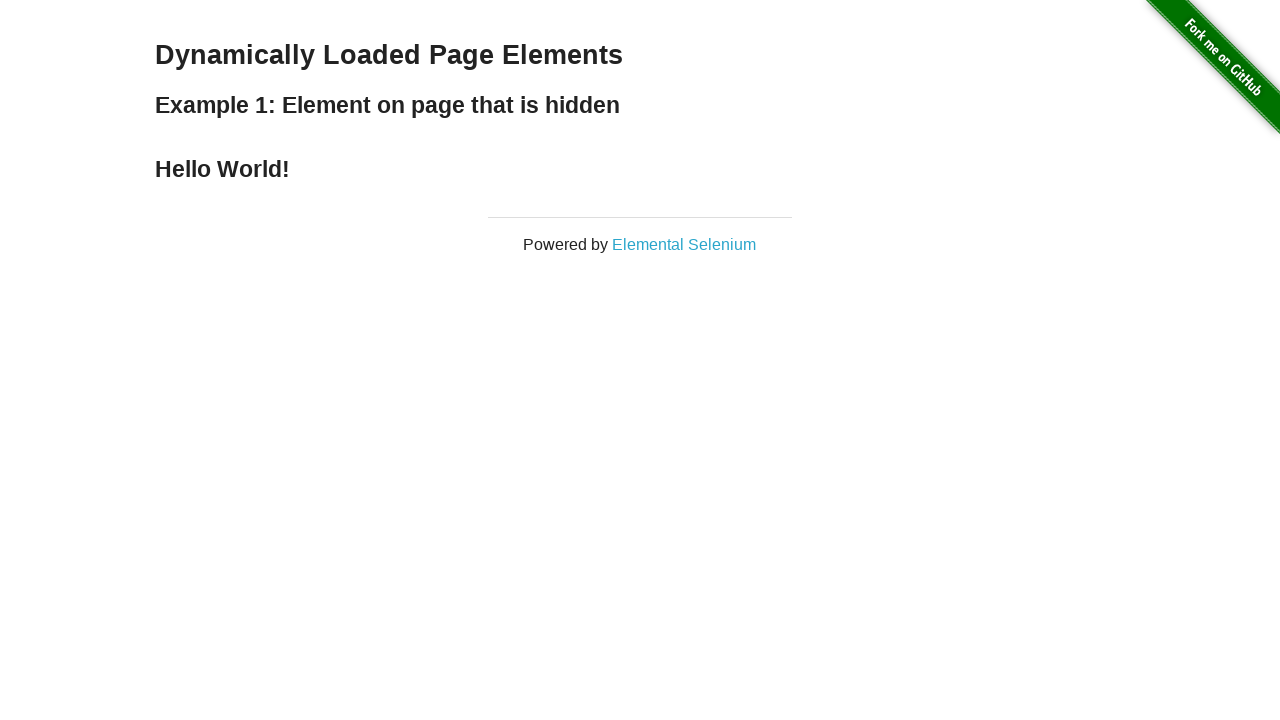

Verified that the text content is exactly 'Hello World!'
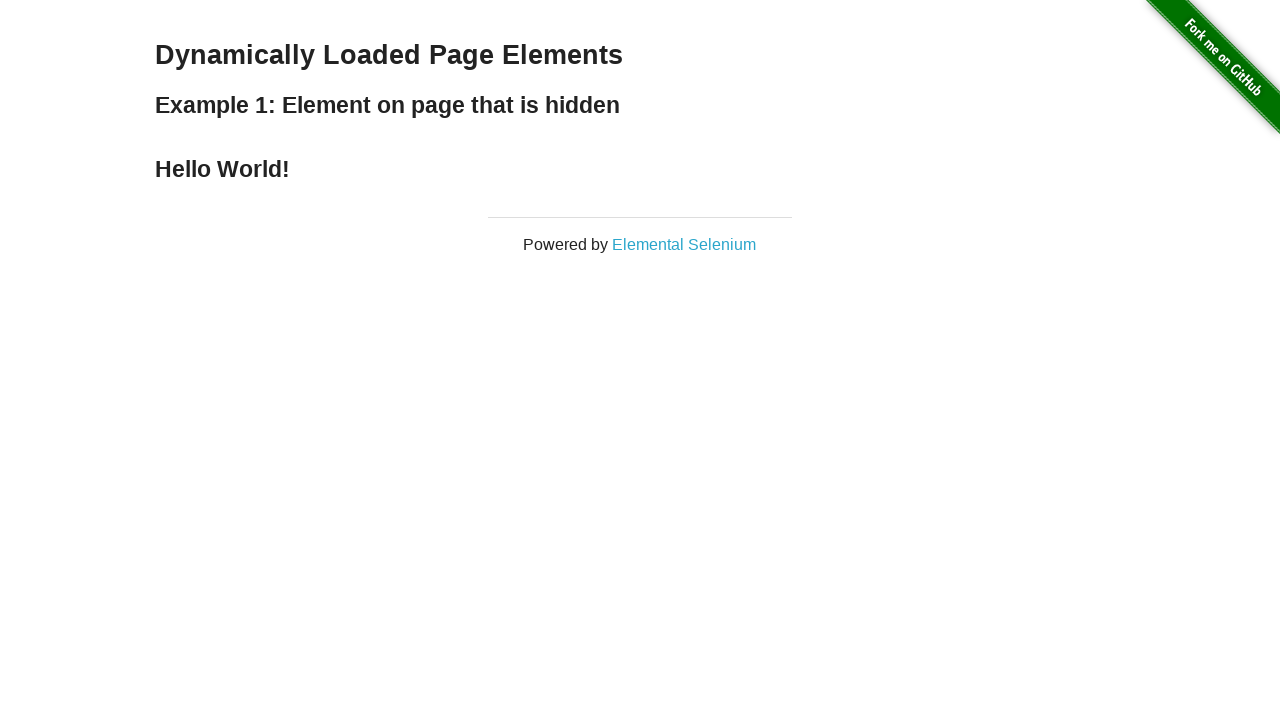

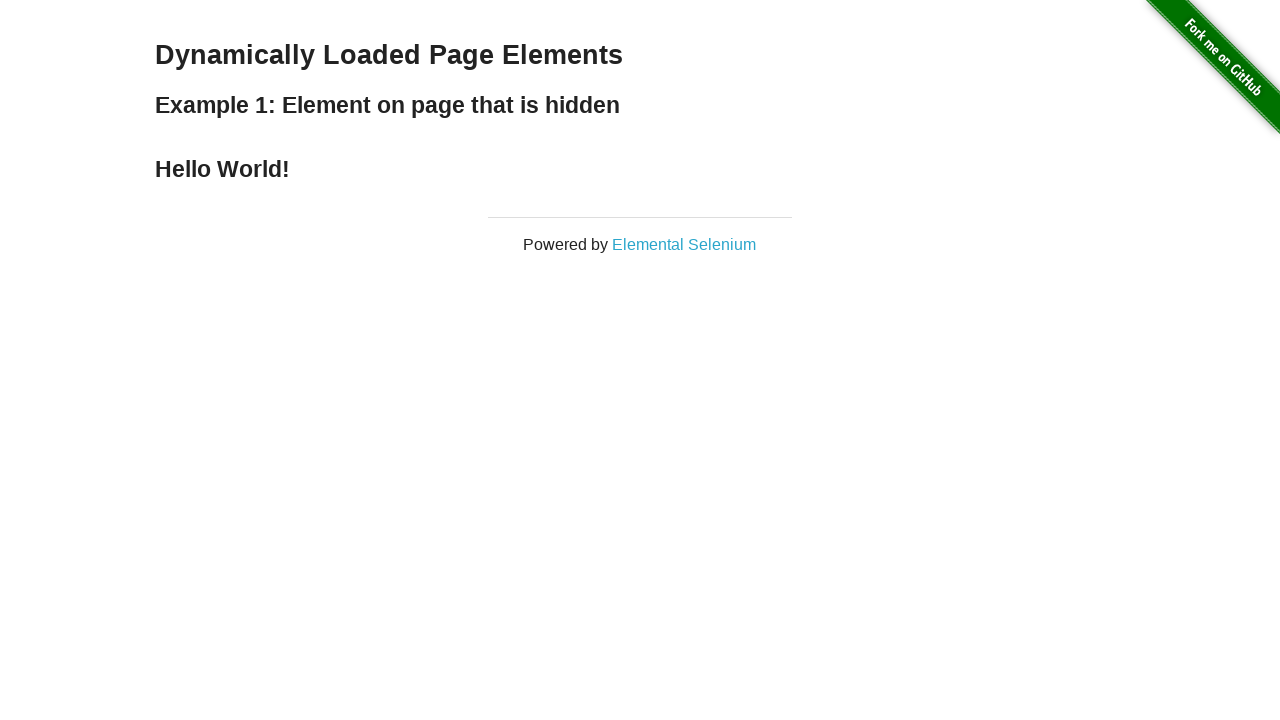